Tests the text box form on DemoQA by filling in user information (name, email, current address, permanent address), submitting the form, and verifying the output displays the entered data correctly.

Starting URL: https://demoqa.com/text-box

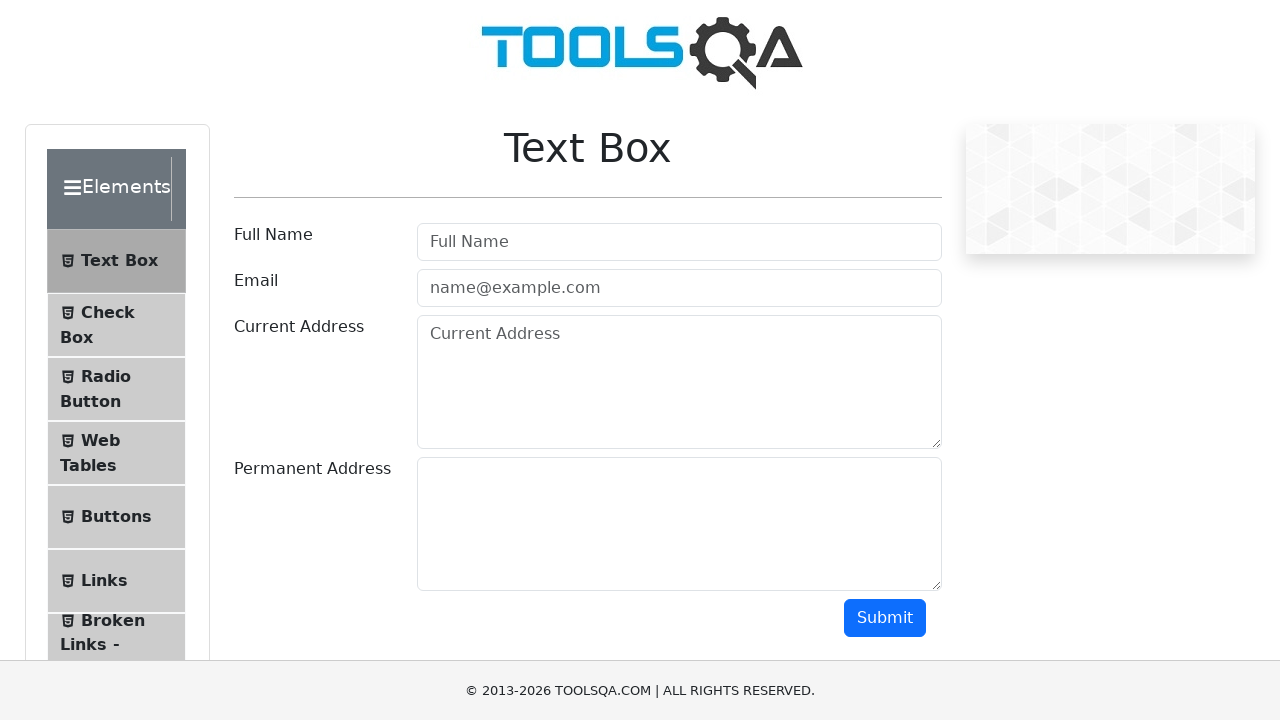

Filled full name field with 'Jennifer Martinez' on #userName
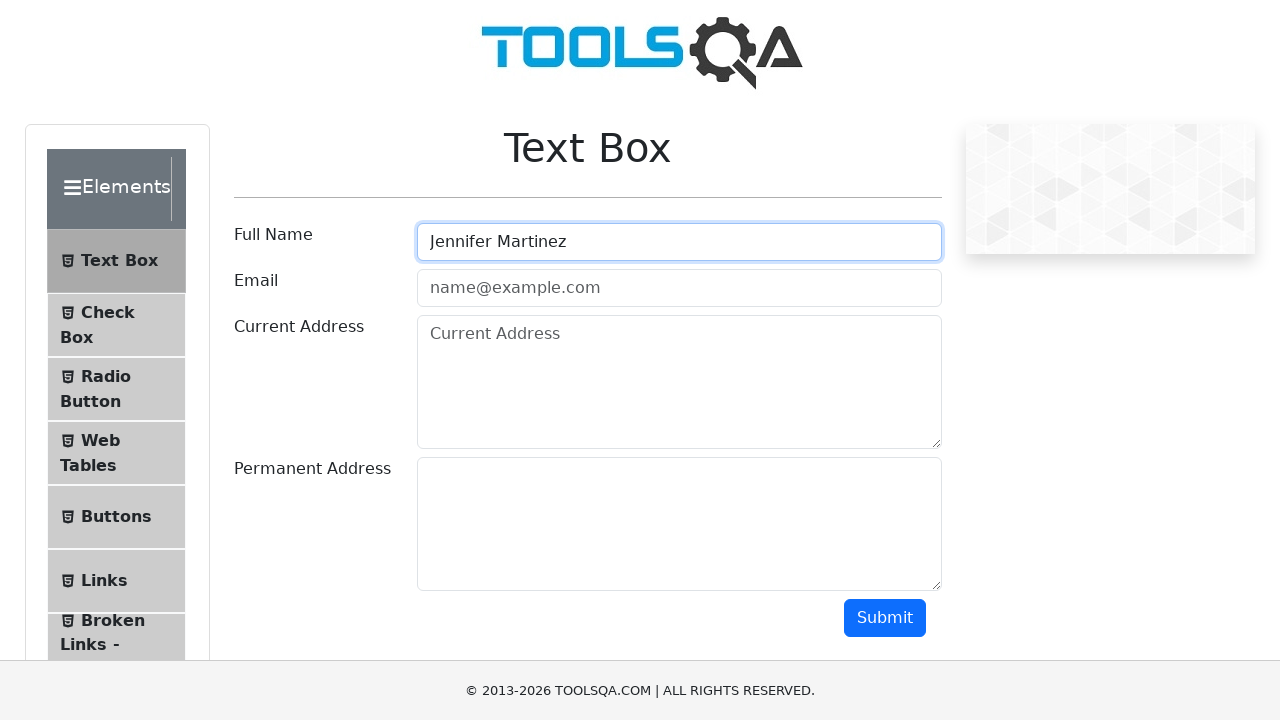

Filled email field with 'jennifer.martinez@testmail.com' on #userEmail
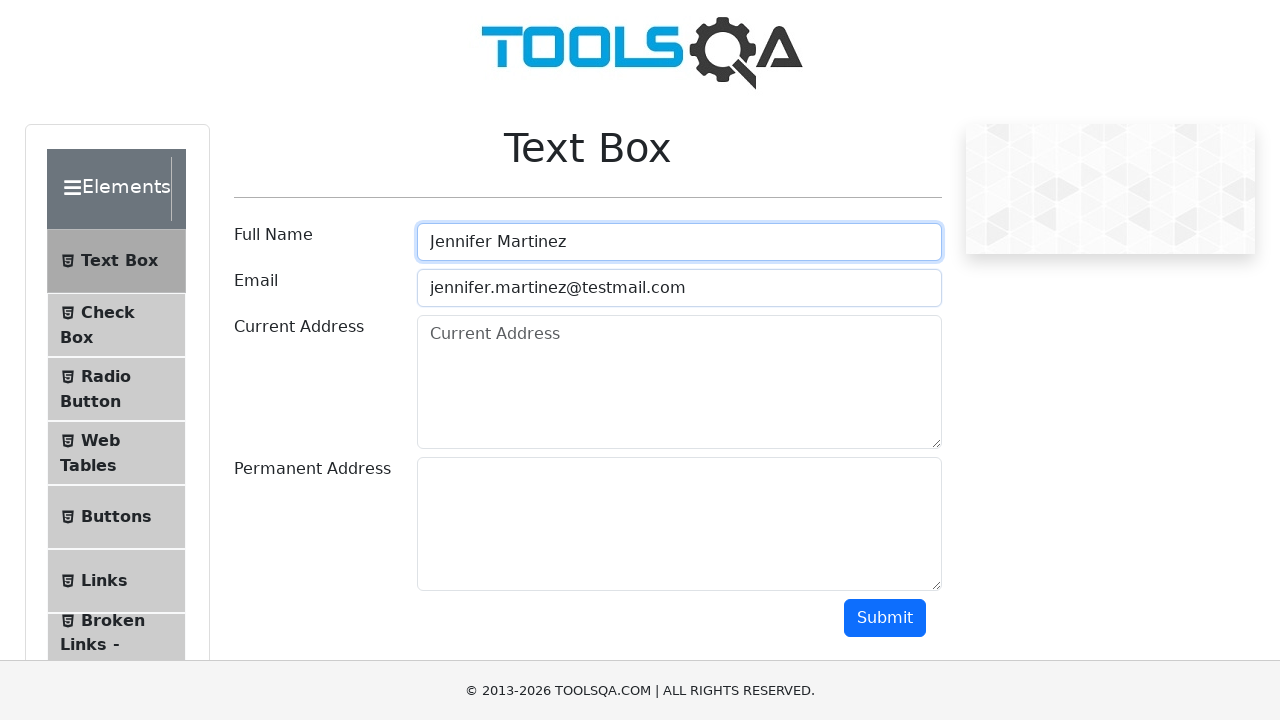

Filled current address field with '456 Oak Avenue, Chicago, IL 60601' on #currentAddress
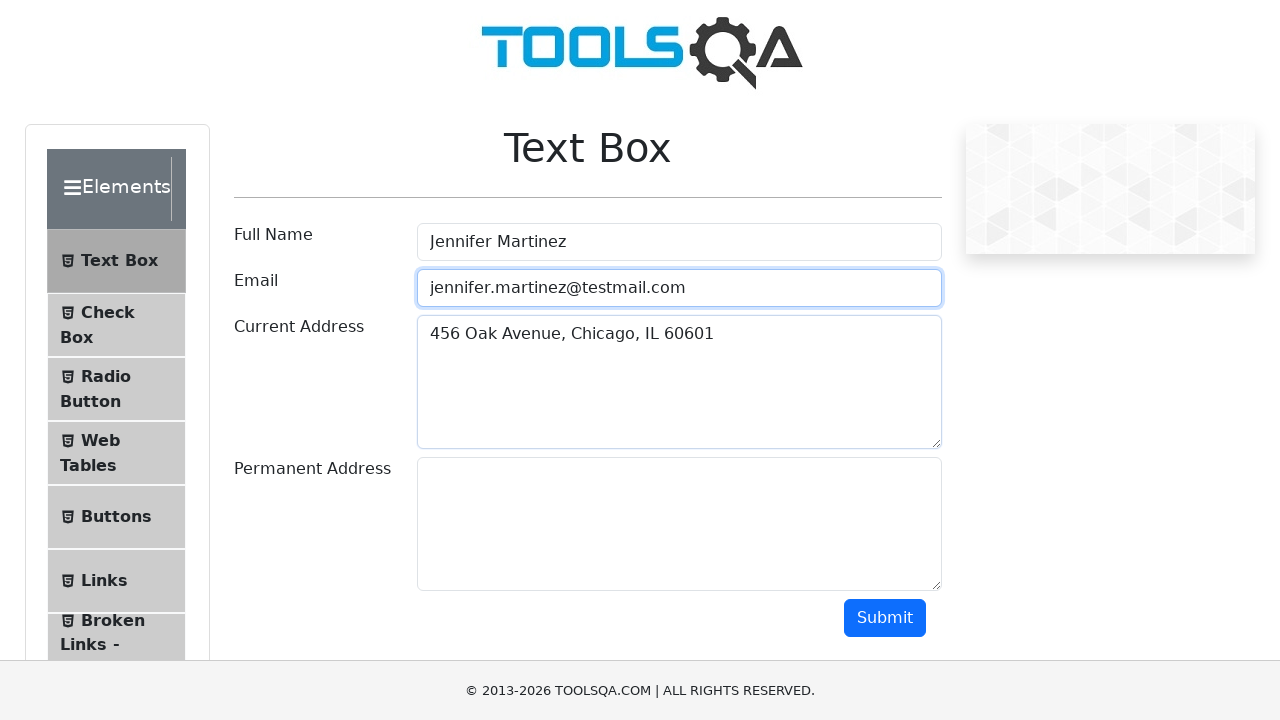

Filled permanent address field with '789 Pine Street, Denver, CO 80202' on #permanentAddress
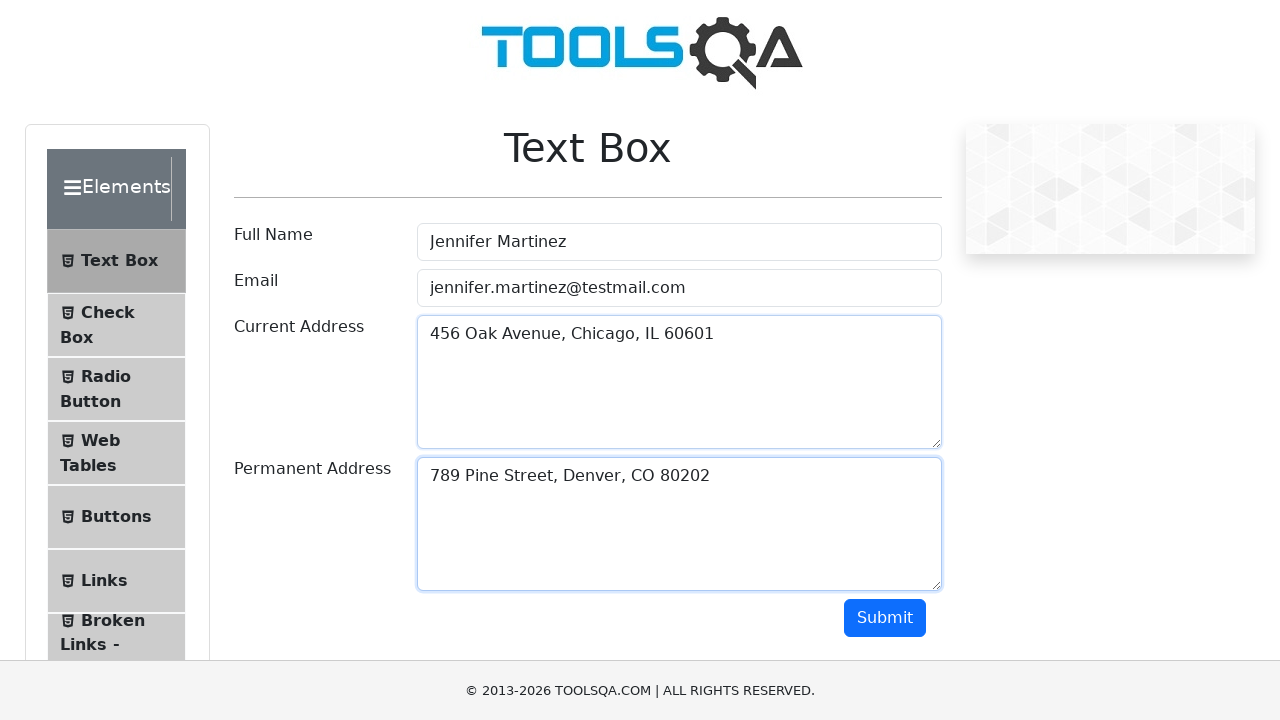

Clicked submit button to submit the text box form at (885, 618) on #submit
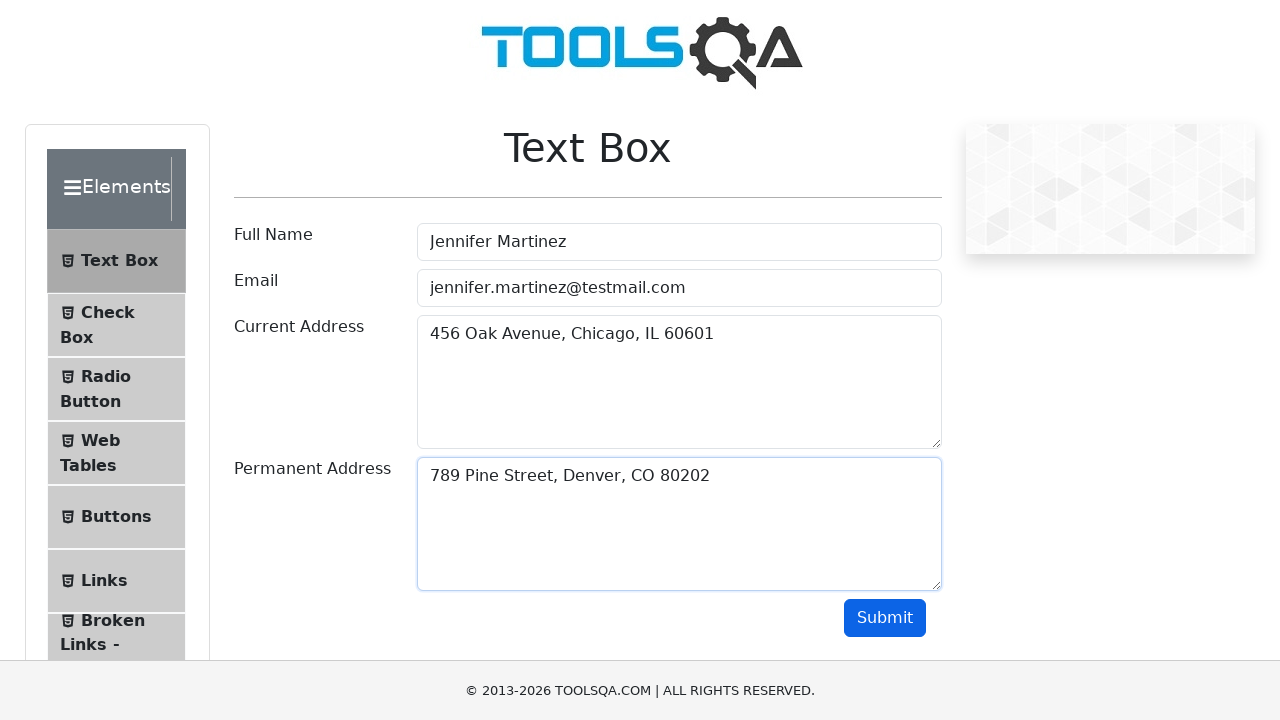

Output section became visible after form submission
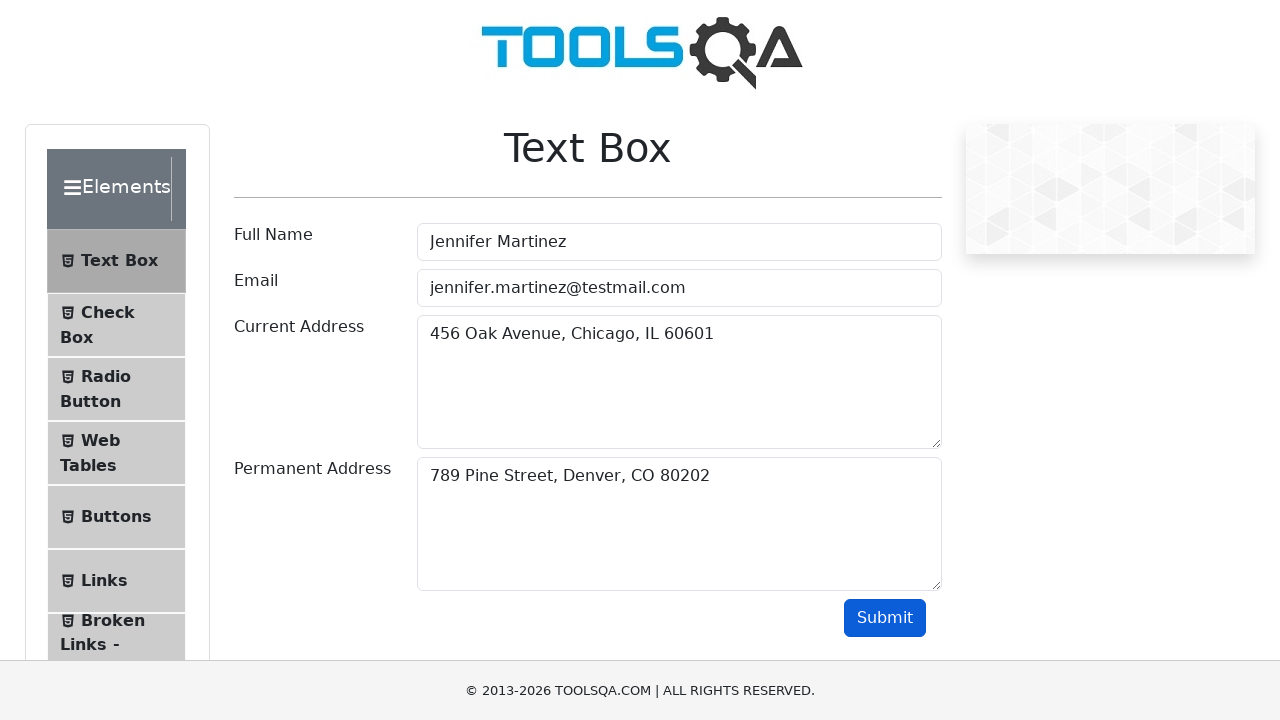

Verified full name 'Jennifer Martinez' is displayed in output
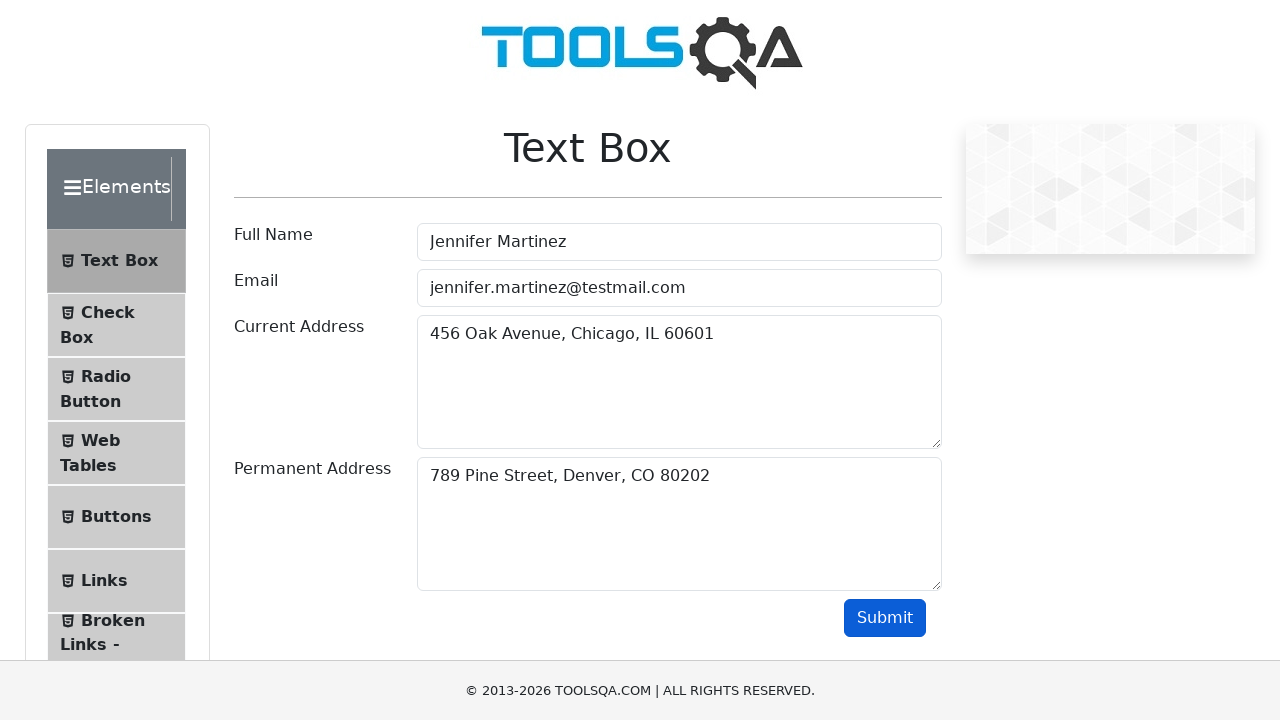

Verified email 'jennifer.martinez@testmail.com' is displayed in output
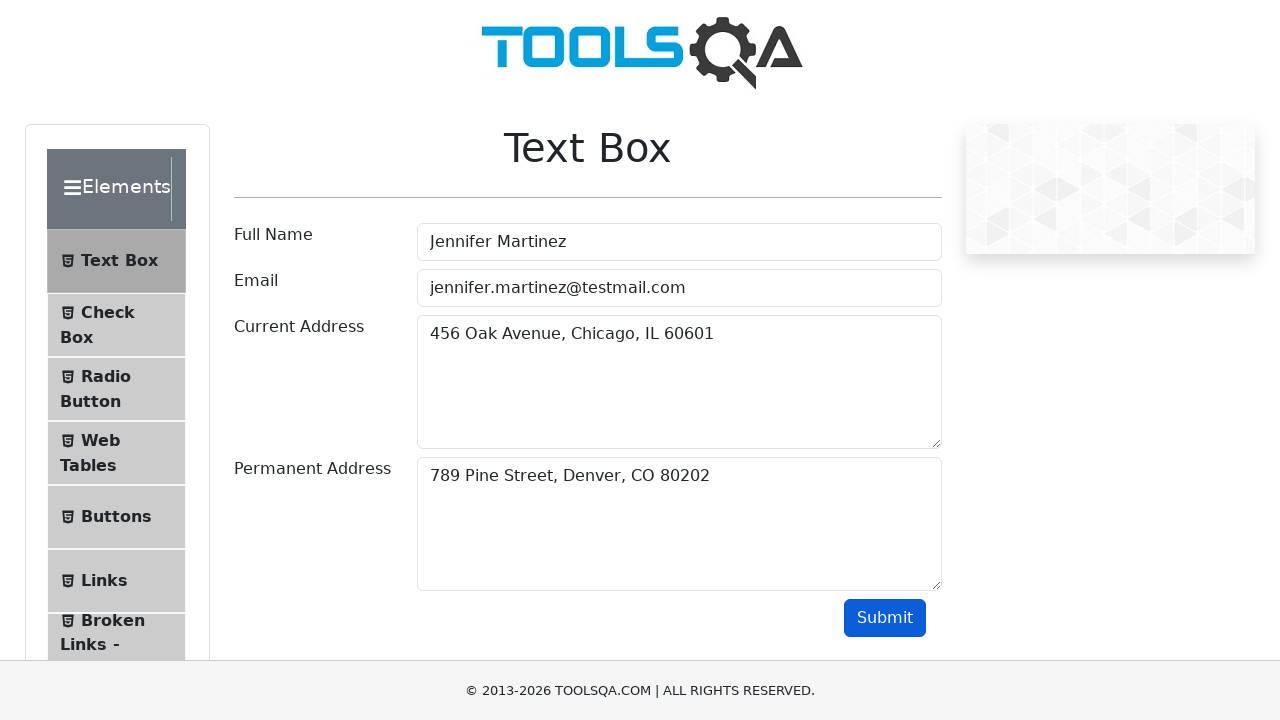

Verified current address '456 Oak Avenue, Chicago, IL 60601' is displayed in output
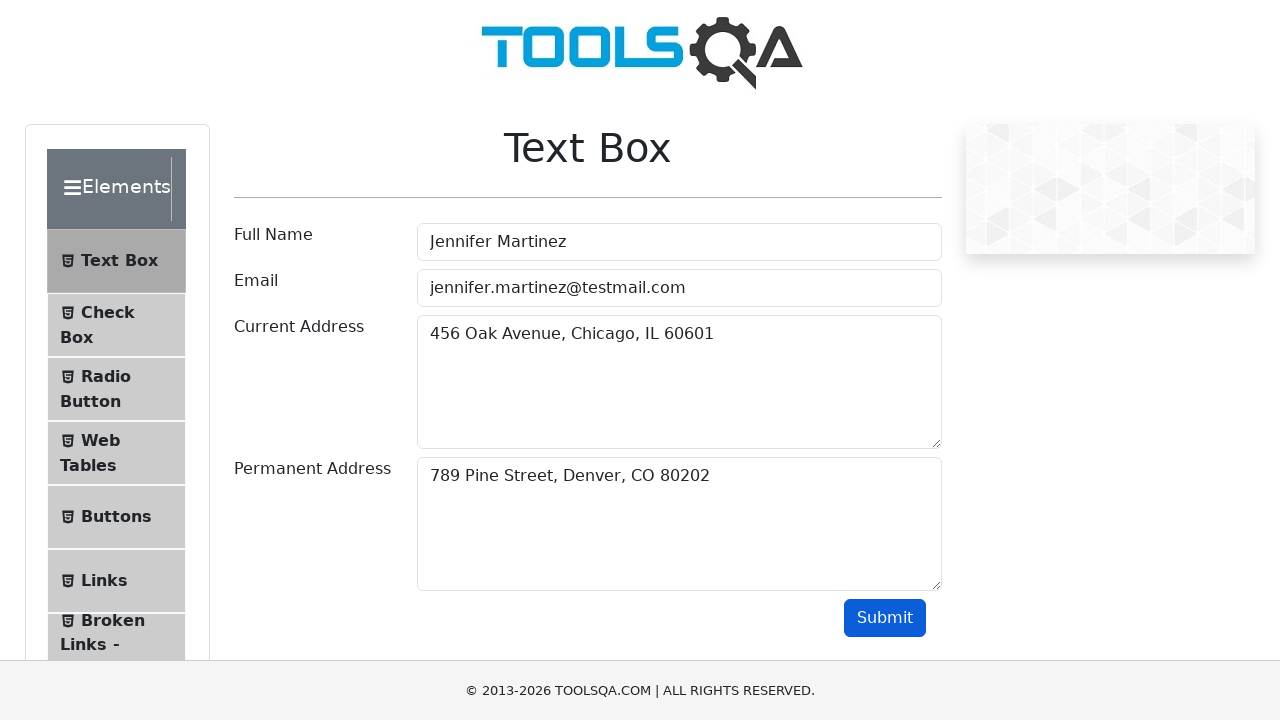

Verified permanent address '789 Pine Street, Denver, CO 80202' is displayed in output
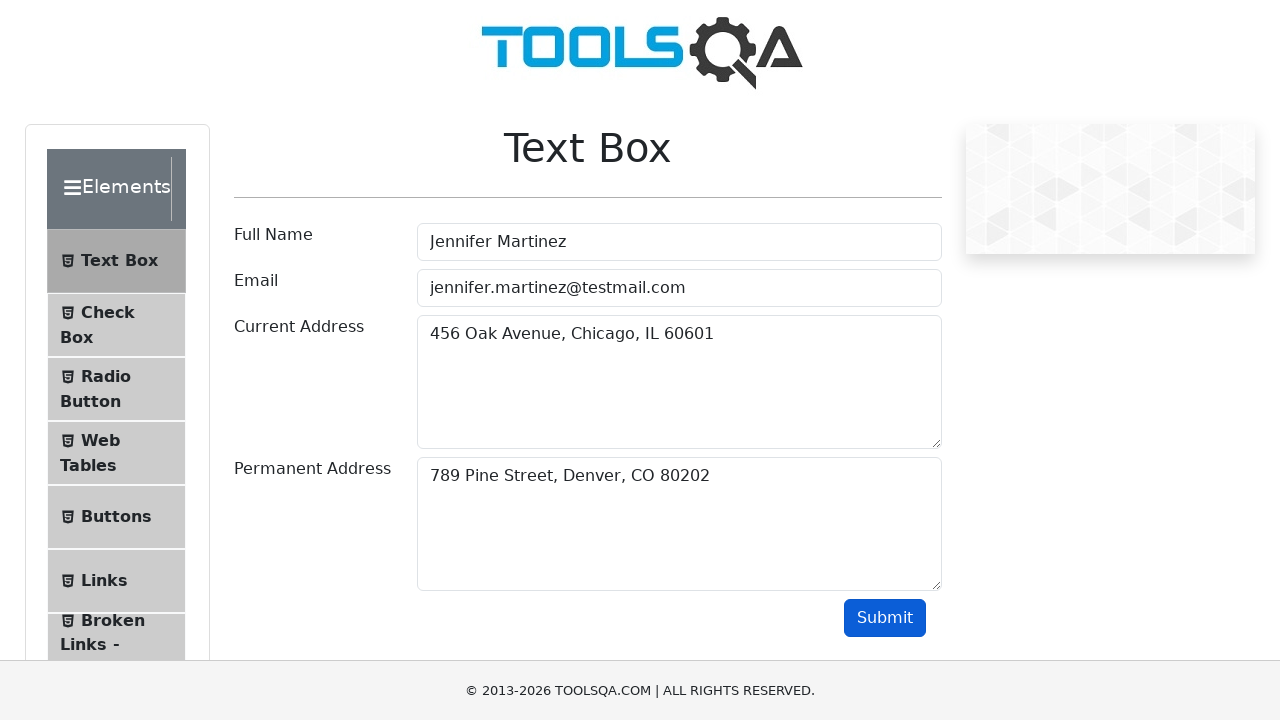

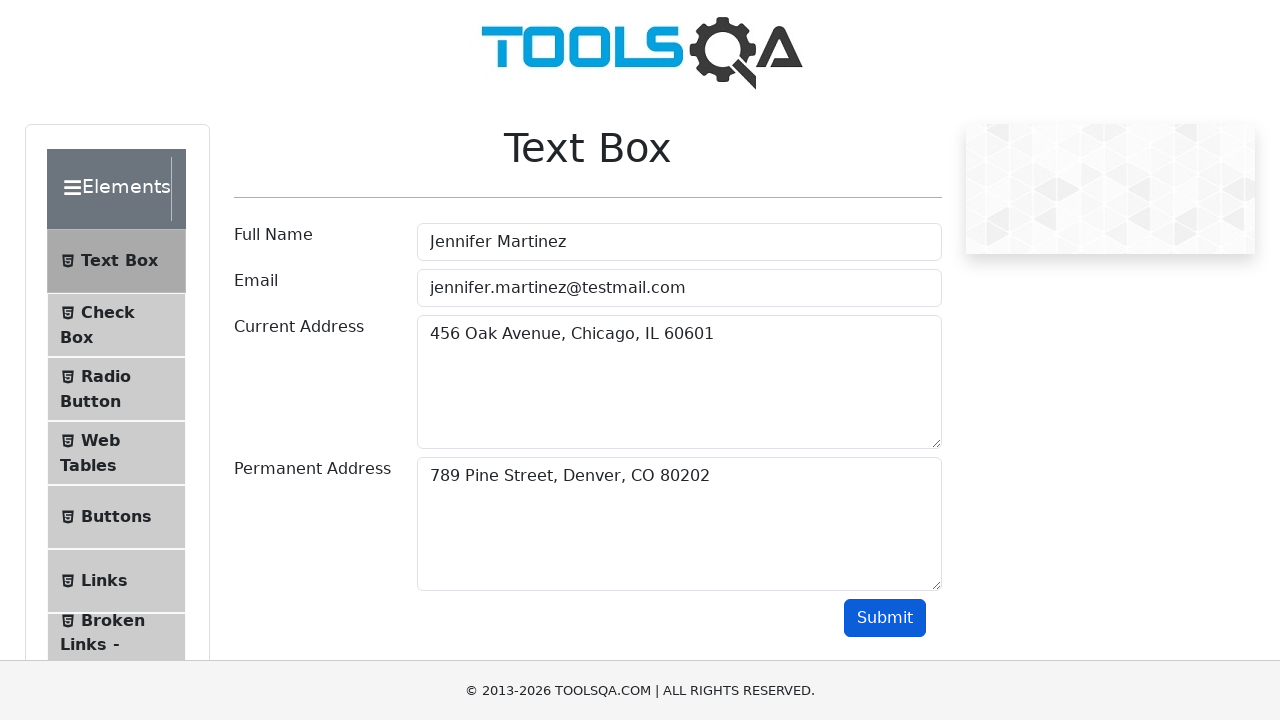